Tests multi-window handling by opening a new browser window, navigating to a different URL in the child window, switching back to the parent window, and filling a name field in a form.

Starting URL: https://rahulshettyacademy.com/angularpractice/

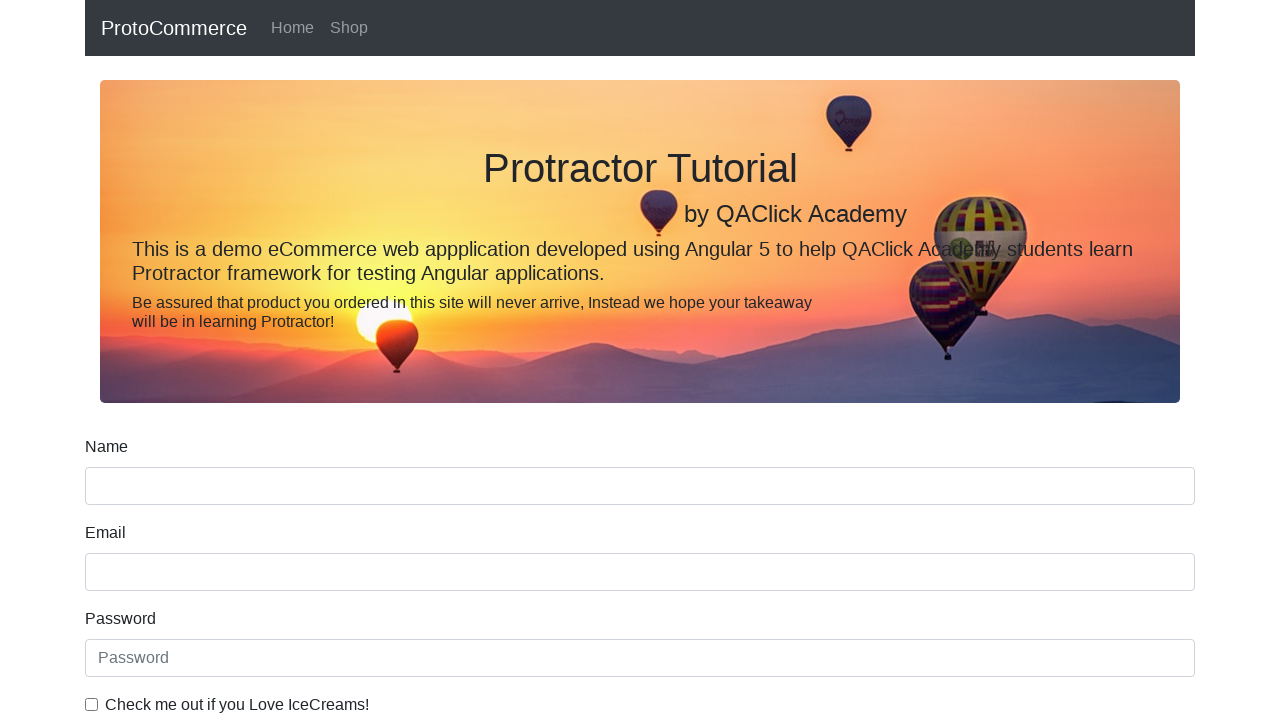

Opened a new browser window/tab
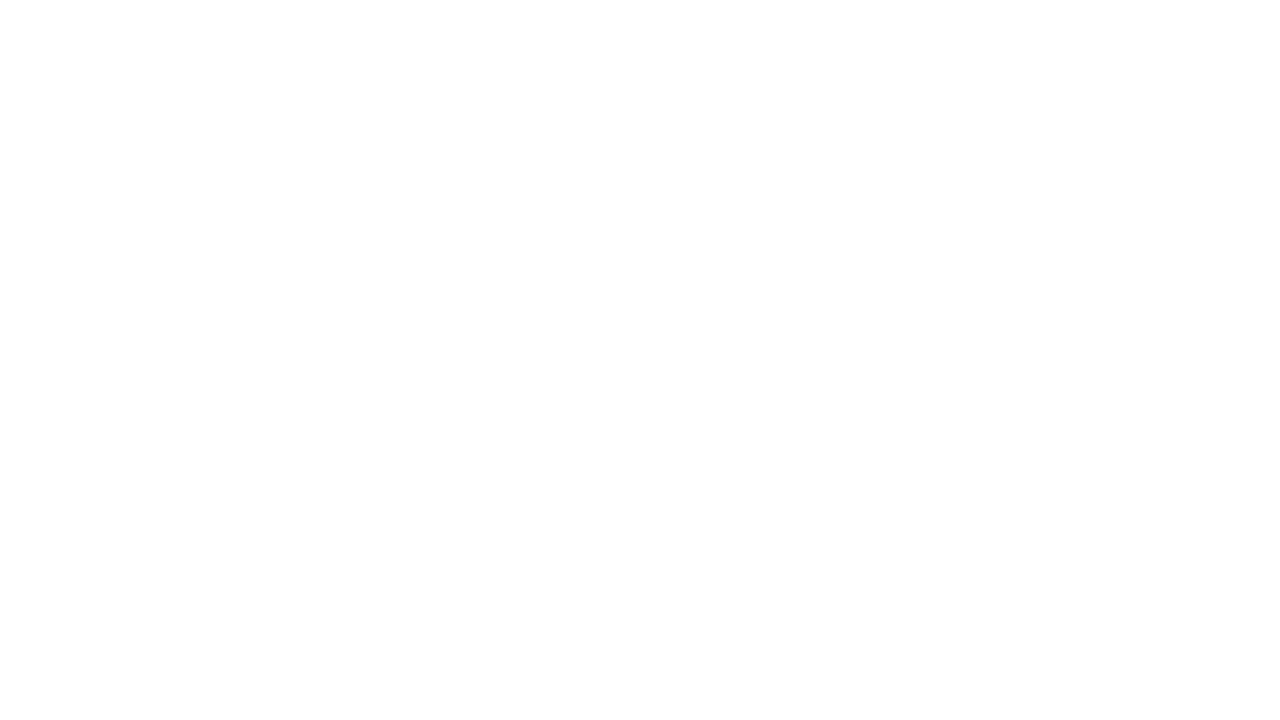

Navigated child window to https://rahulshettyacademy.com/
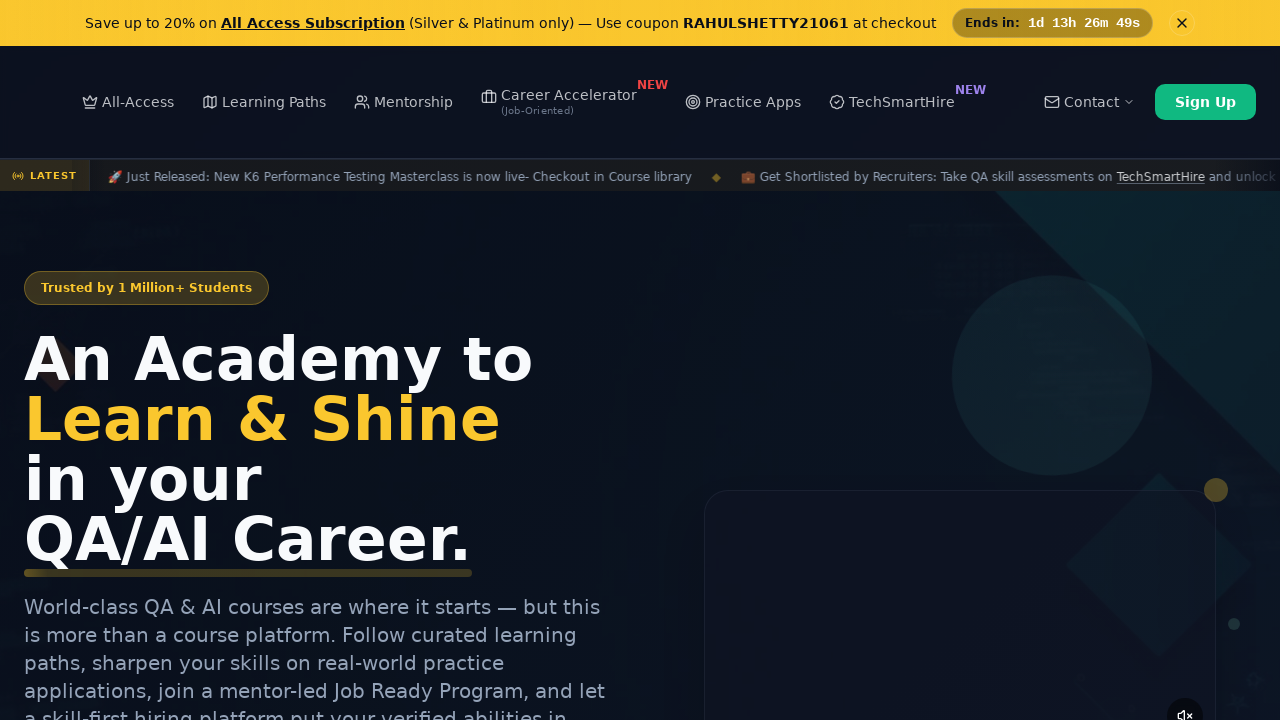

Child window page content loaded (domcontentloaded)
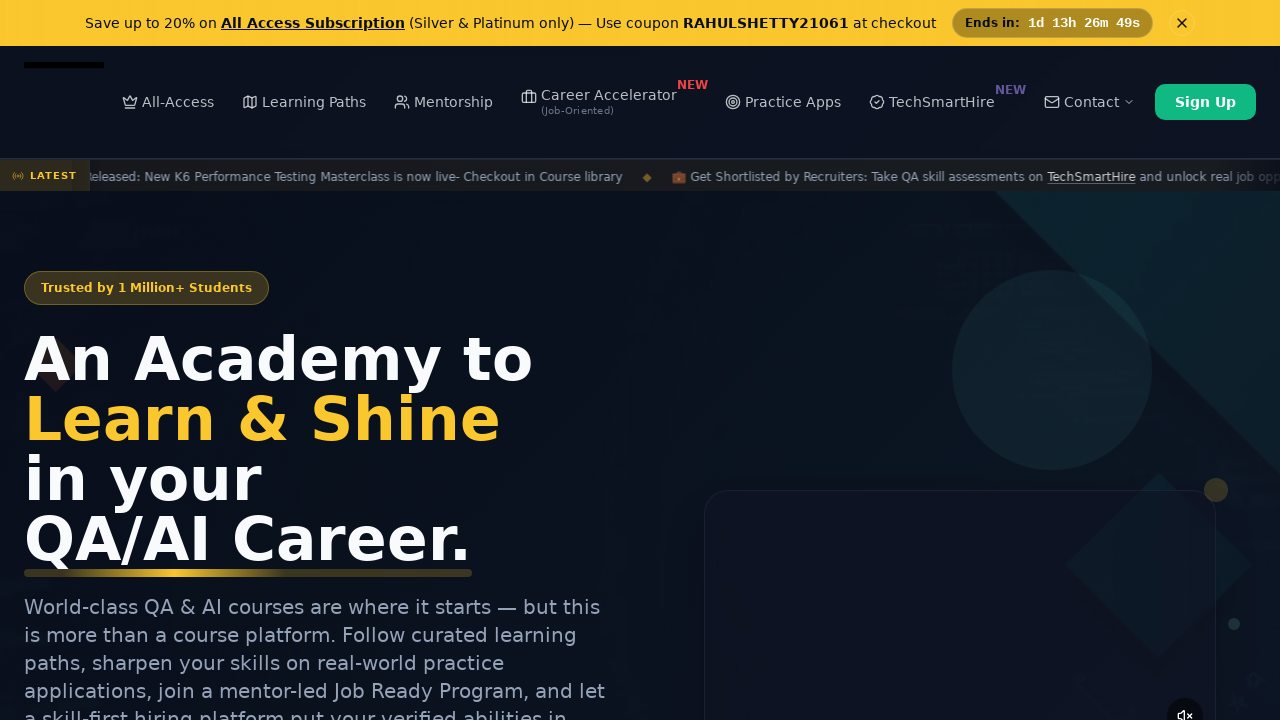

Switched back to parent window and filled name field with 'abcd' on [name='name']
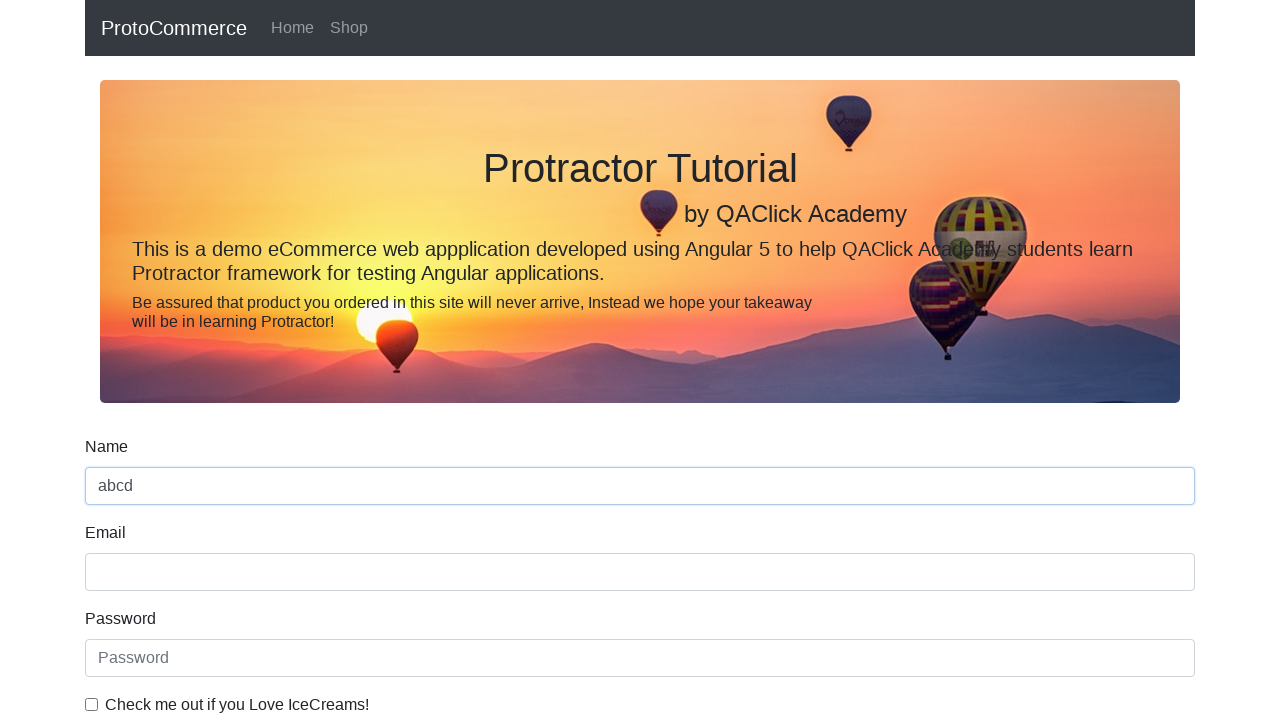

Waited 500ms for input to be processed
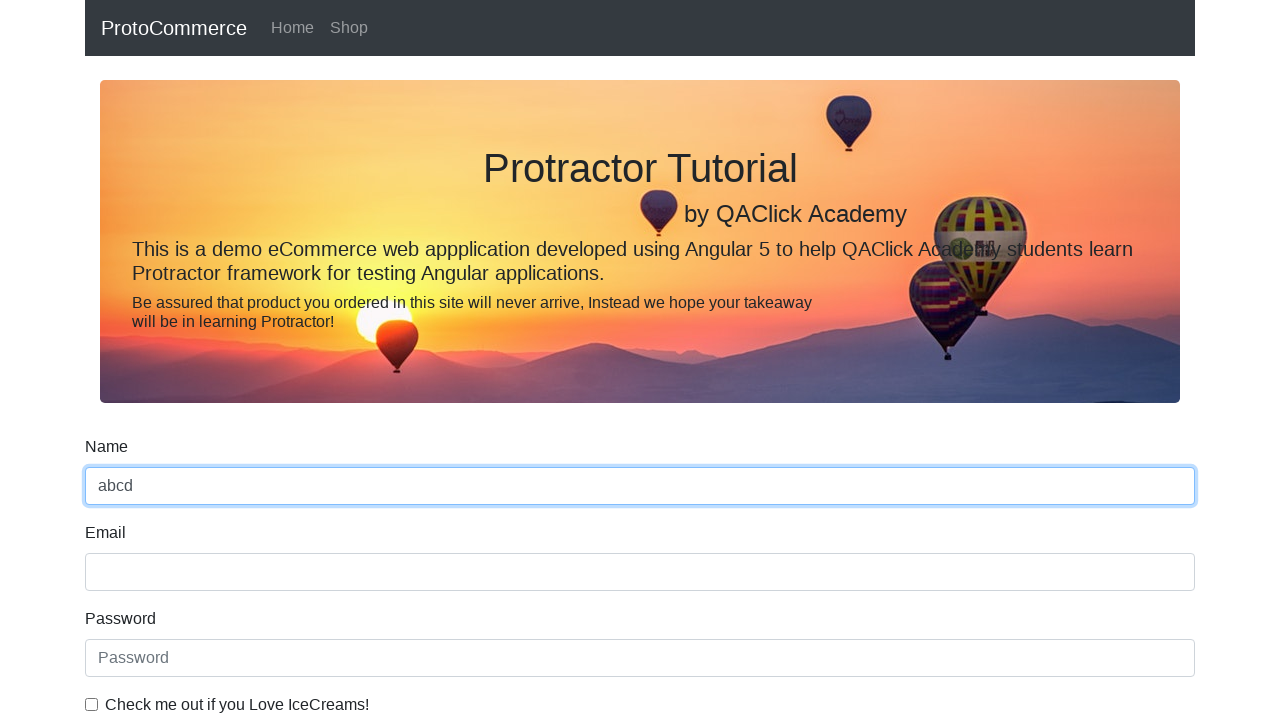

Closed the child window
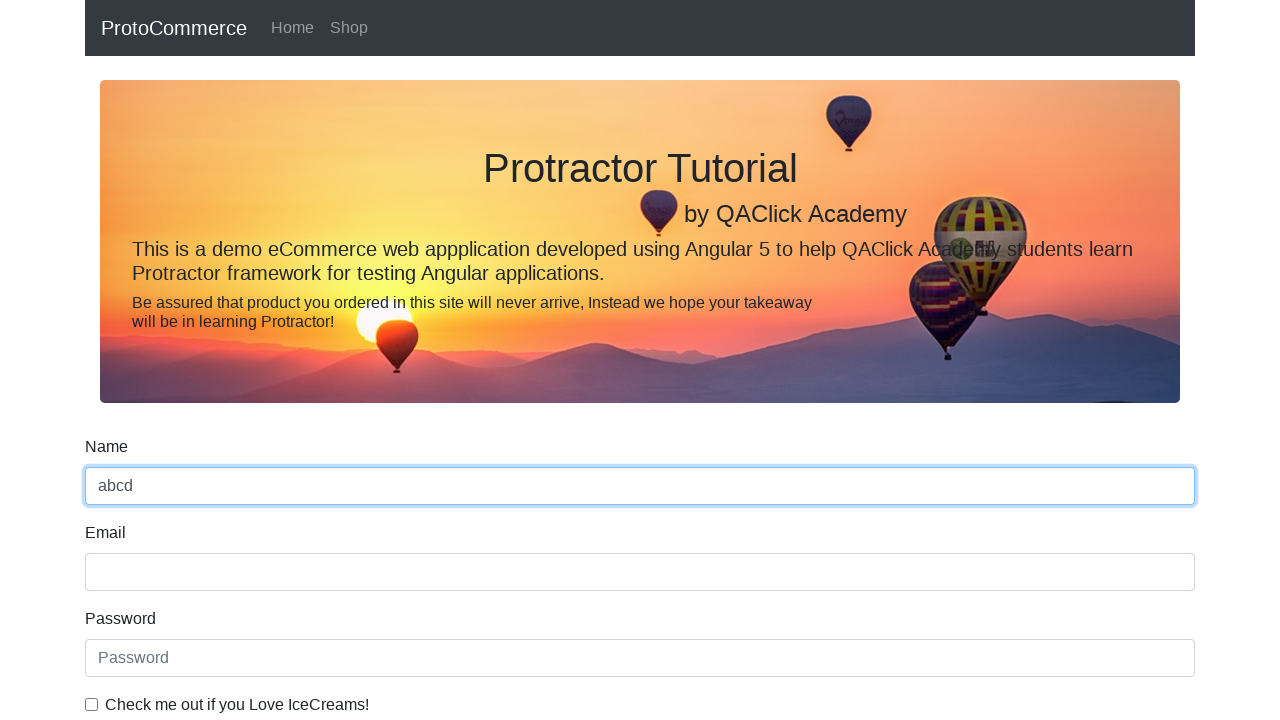

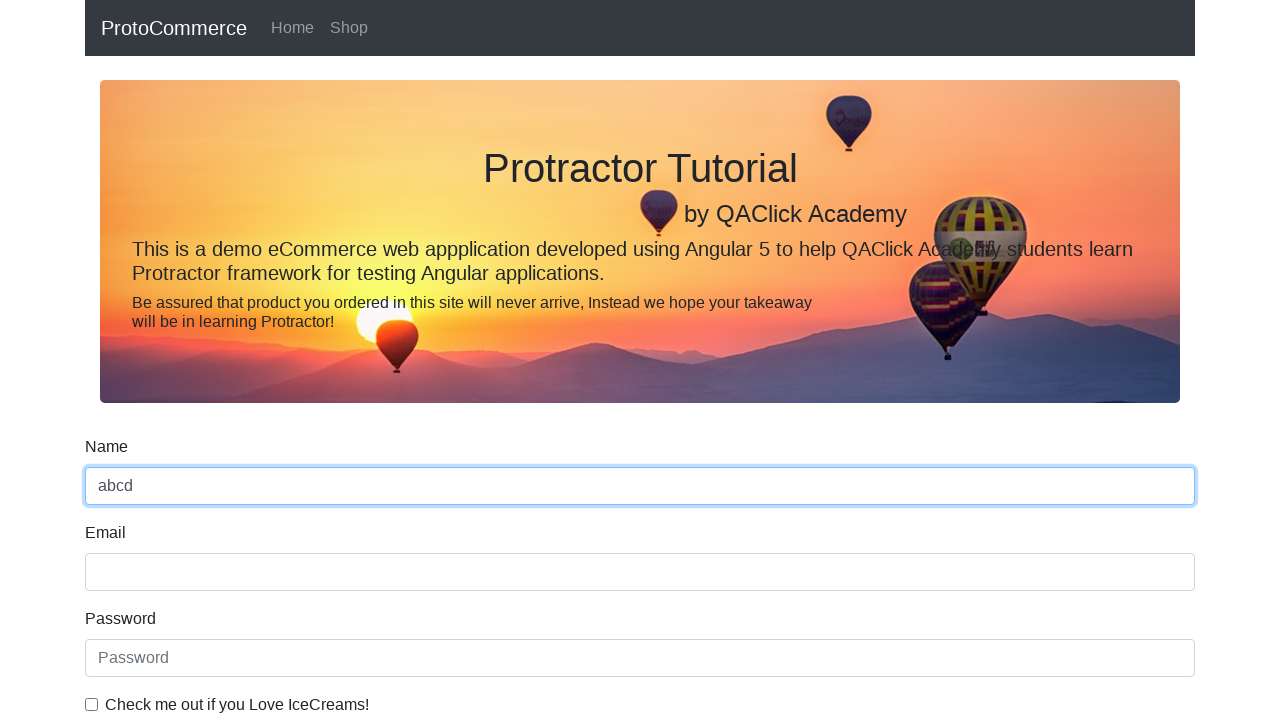